Tests drag and drop functionality on jQuery UI demo page by dragging an element and dropping it onto a target, then navigating to another page

Starting URL: https://jqueryui.com/droppable/

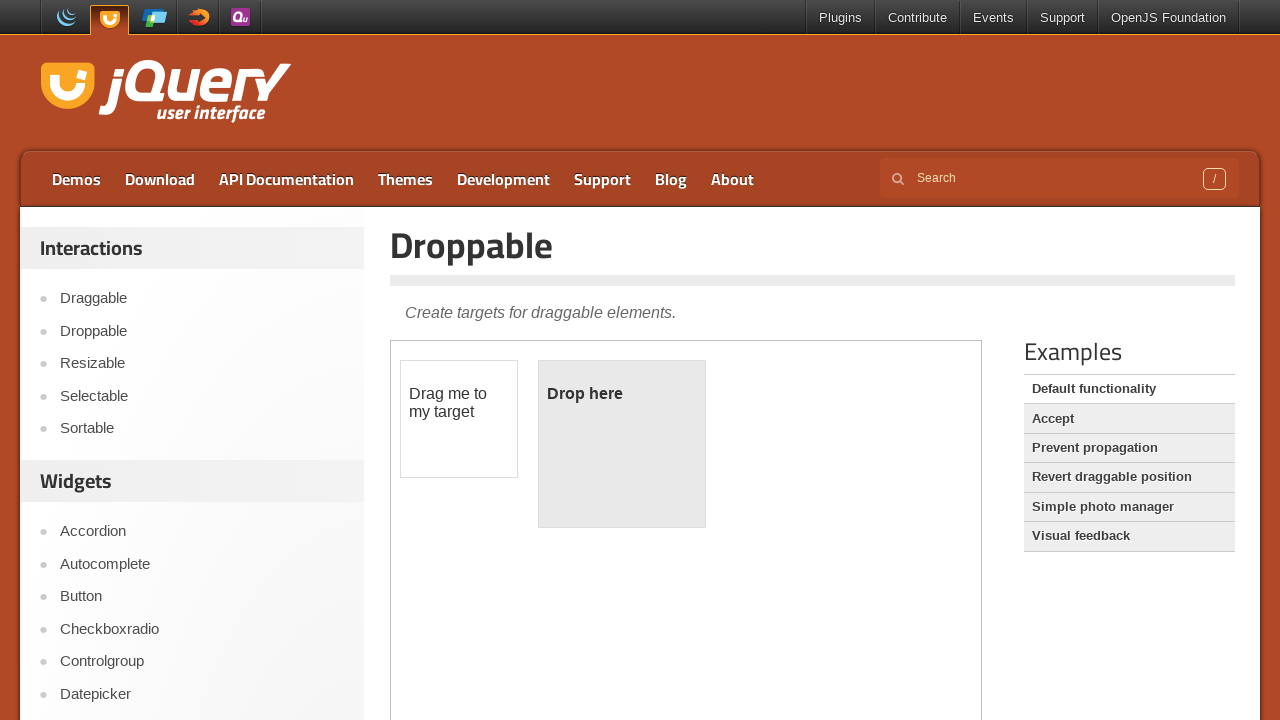

Located demo iframe
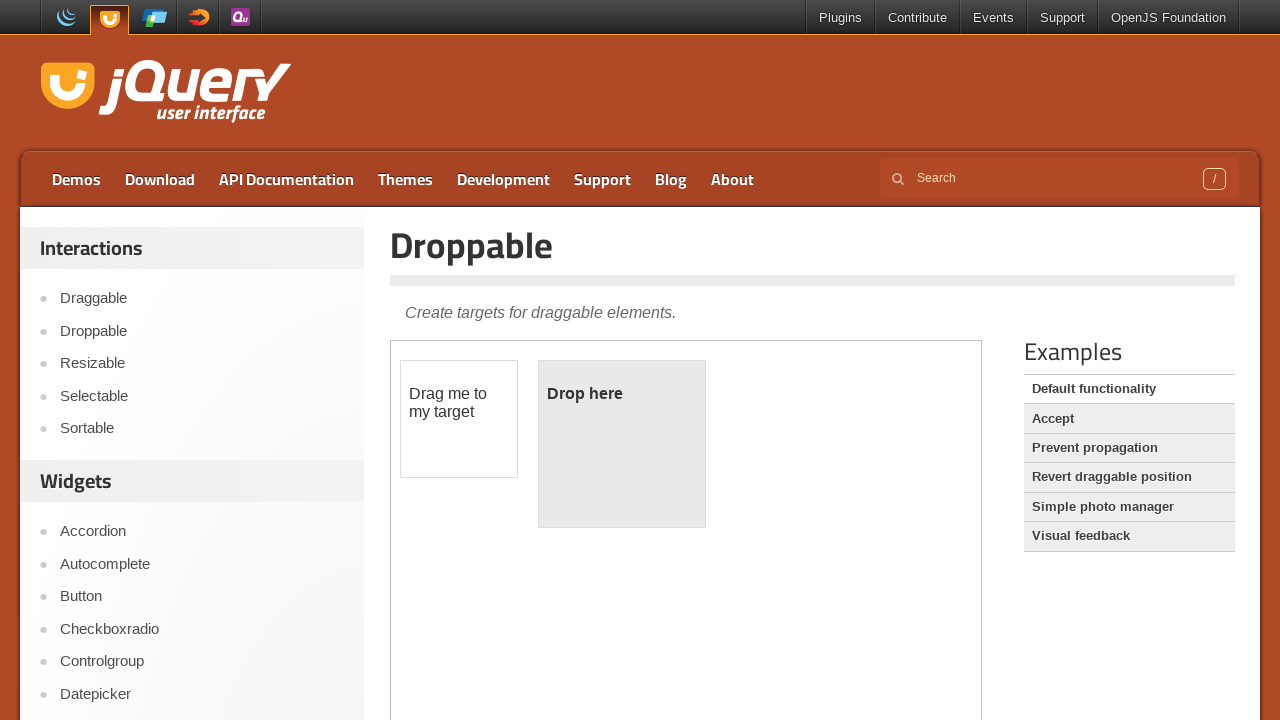

Located draggable element
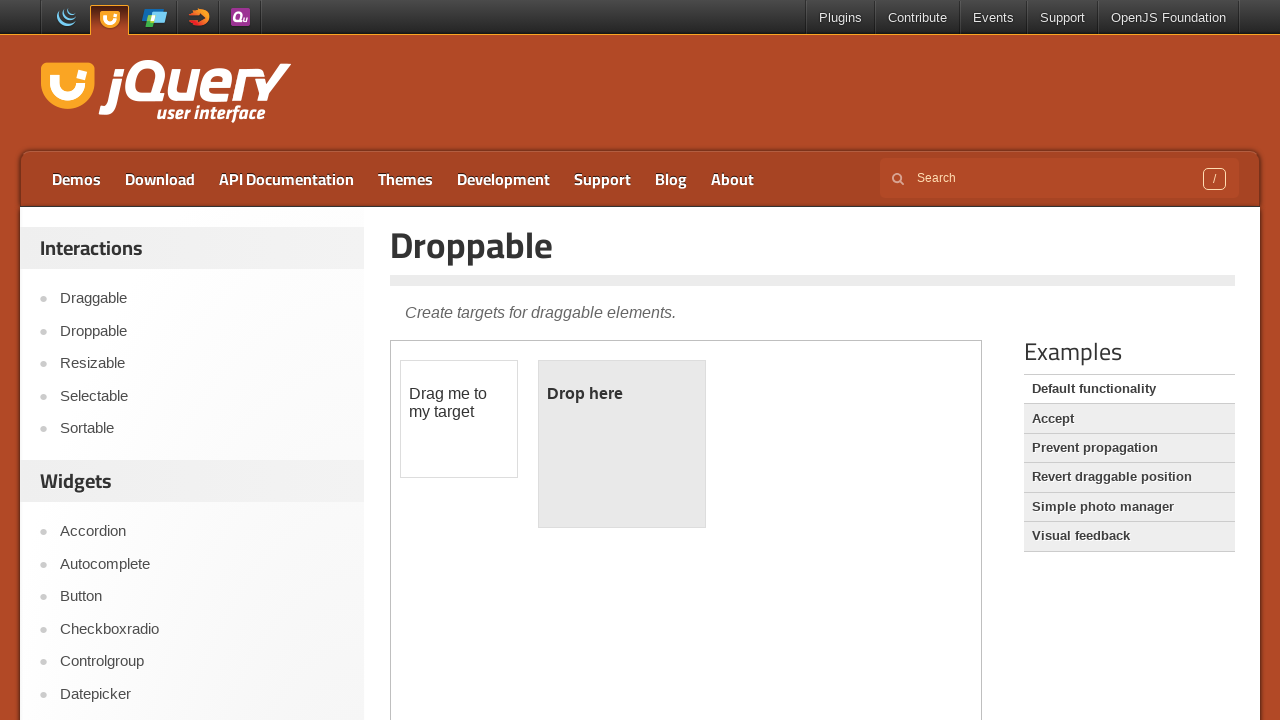

Located droppable target element
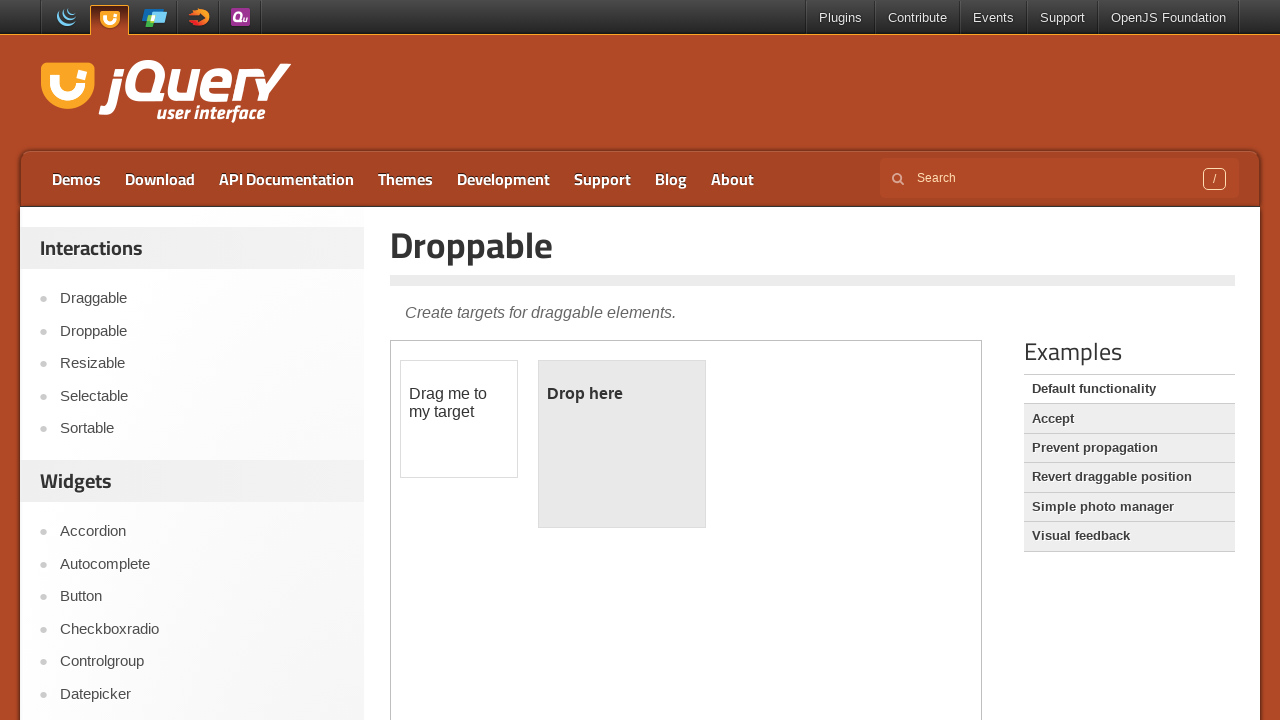

Dragged element onto droppable target at (622, 444)
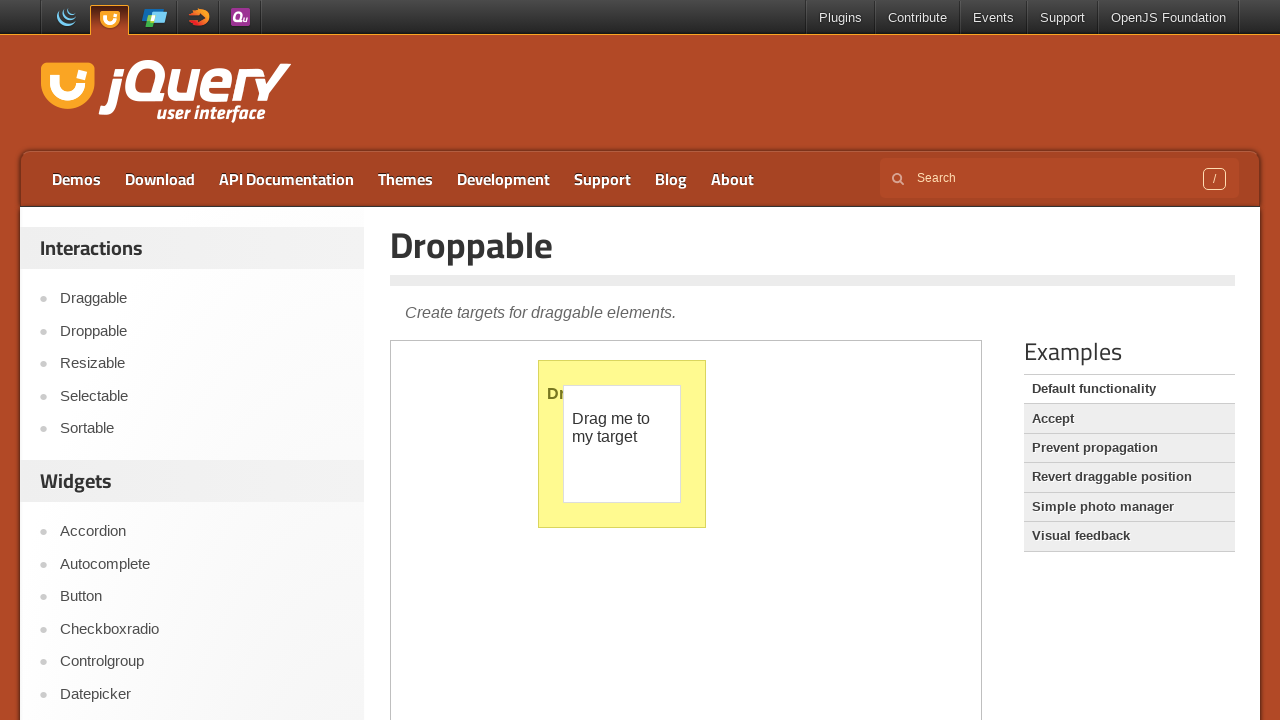

Clicked on Draggable link to navigate to another page at (813, 311) on text=Draggable
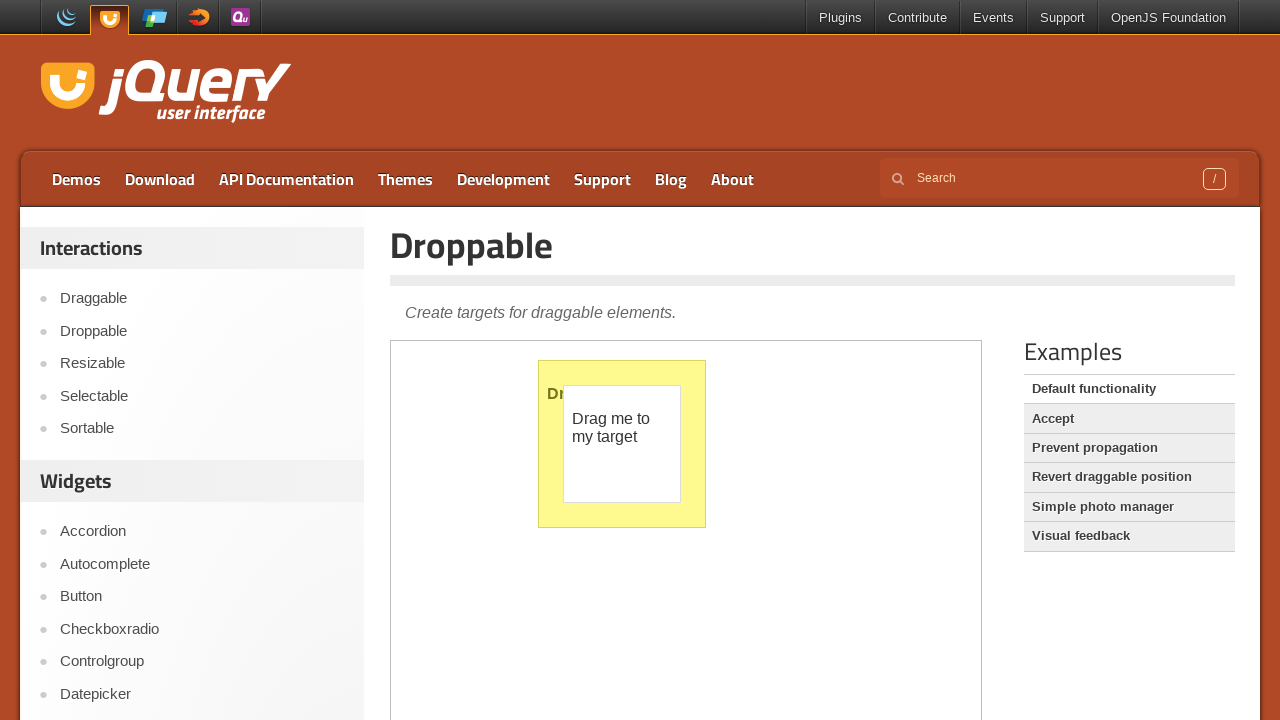

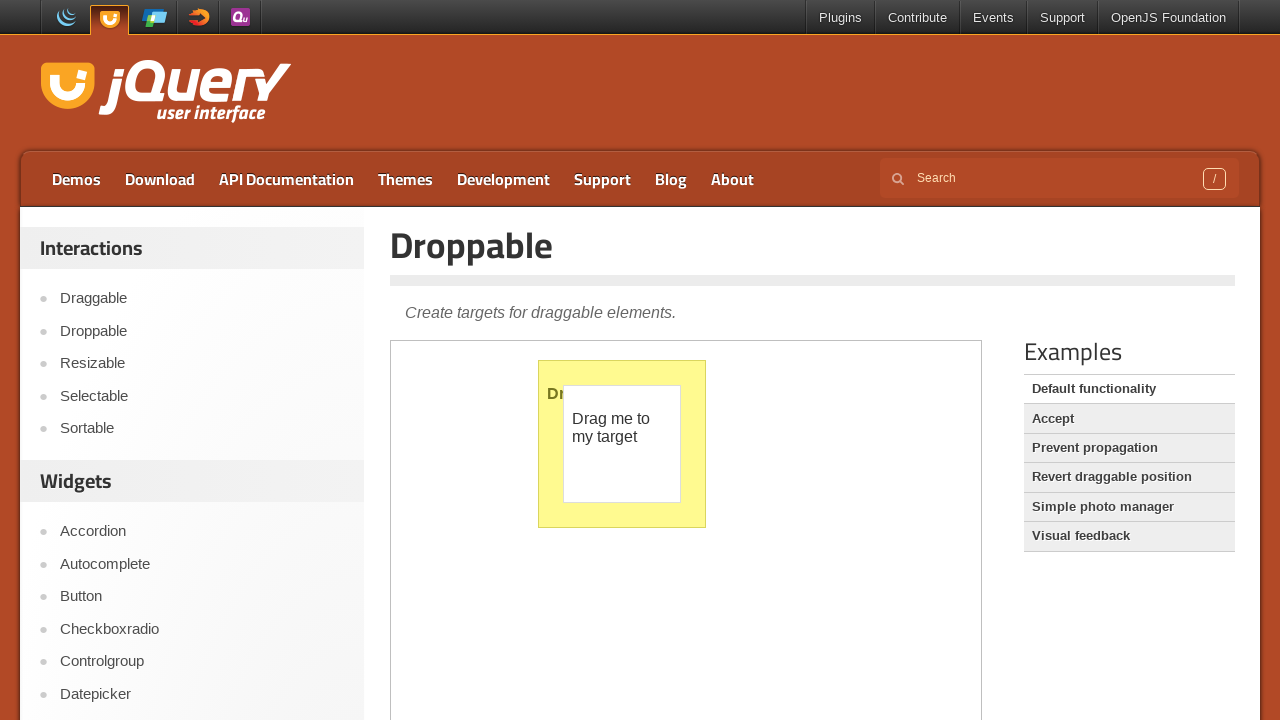